Tests the PDF to Word conversion page by navigating to the converter tool and interacting with the file upload element on ilovepdf.com

Starting URL: https://www.ilovepdf.com/

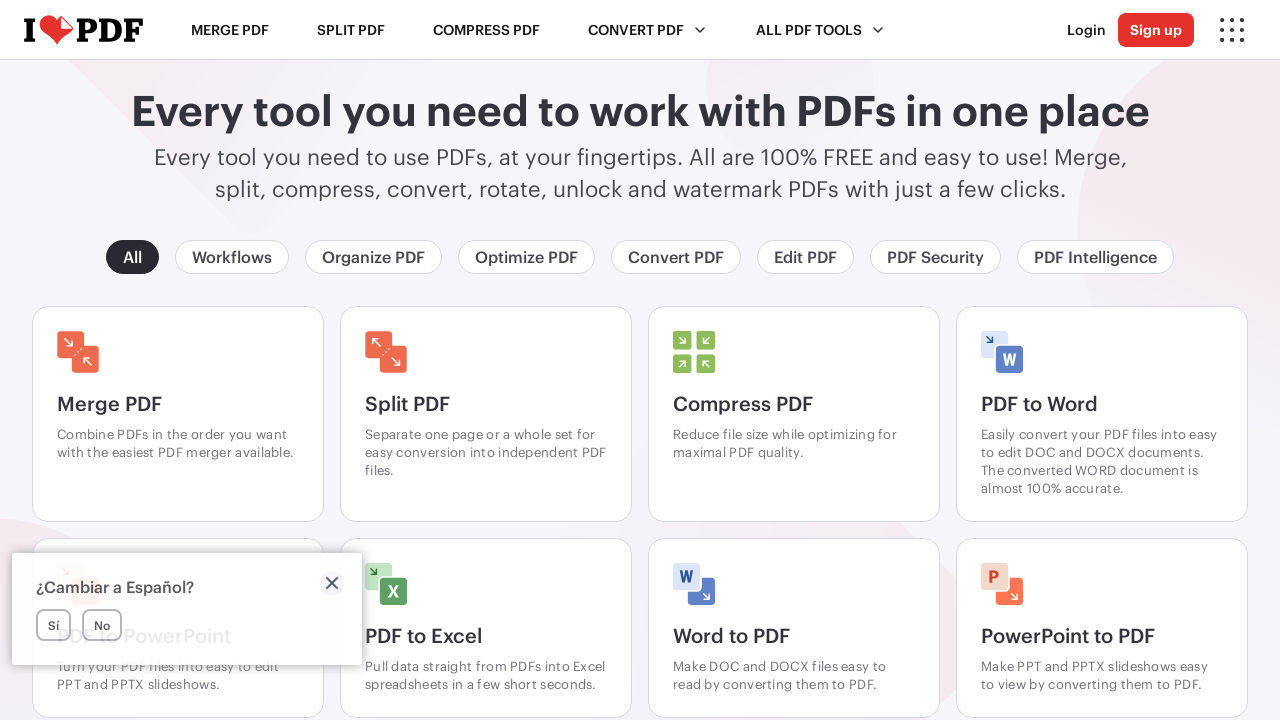

Clicked on PDF to Word conversion option at (1102, 414) on a[title='PDF to Word']
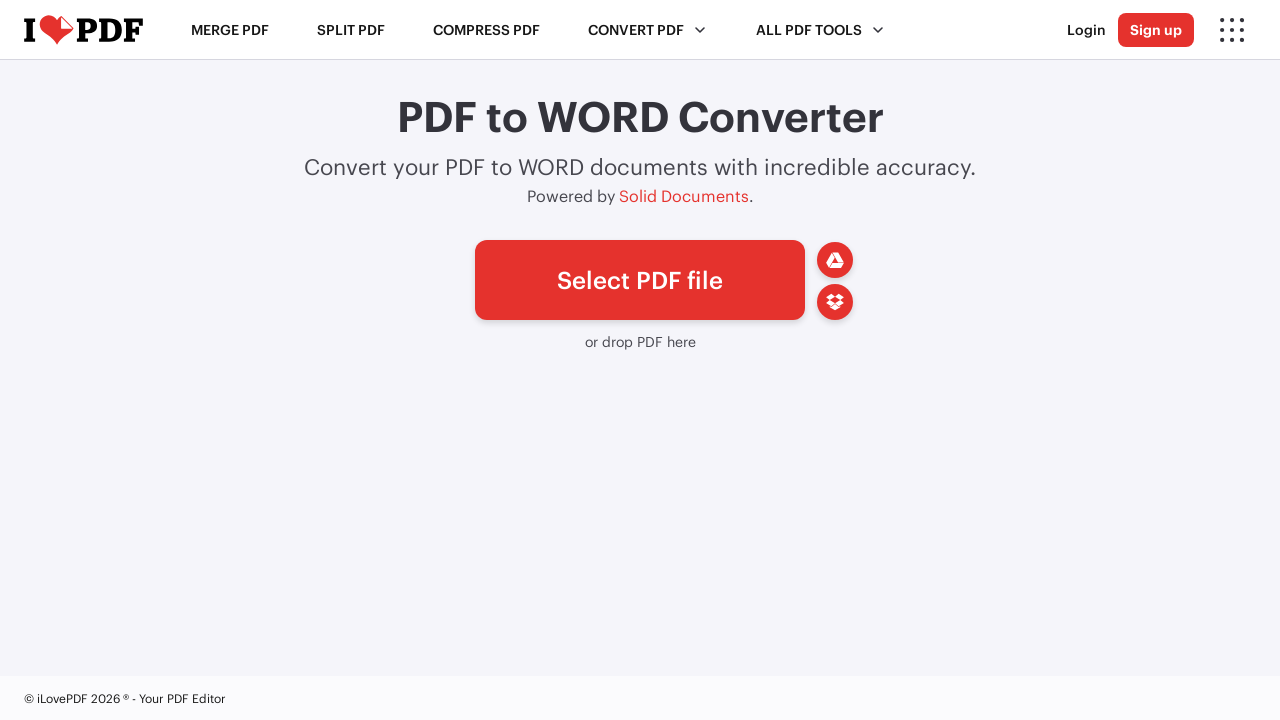

File upload input element became available
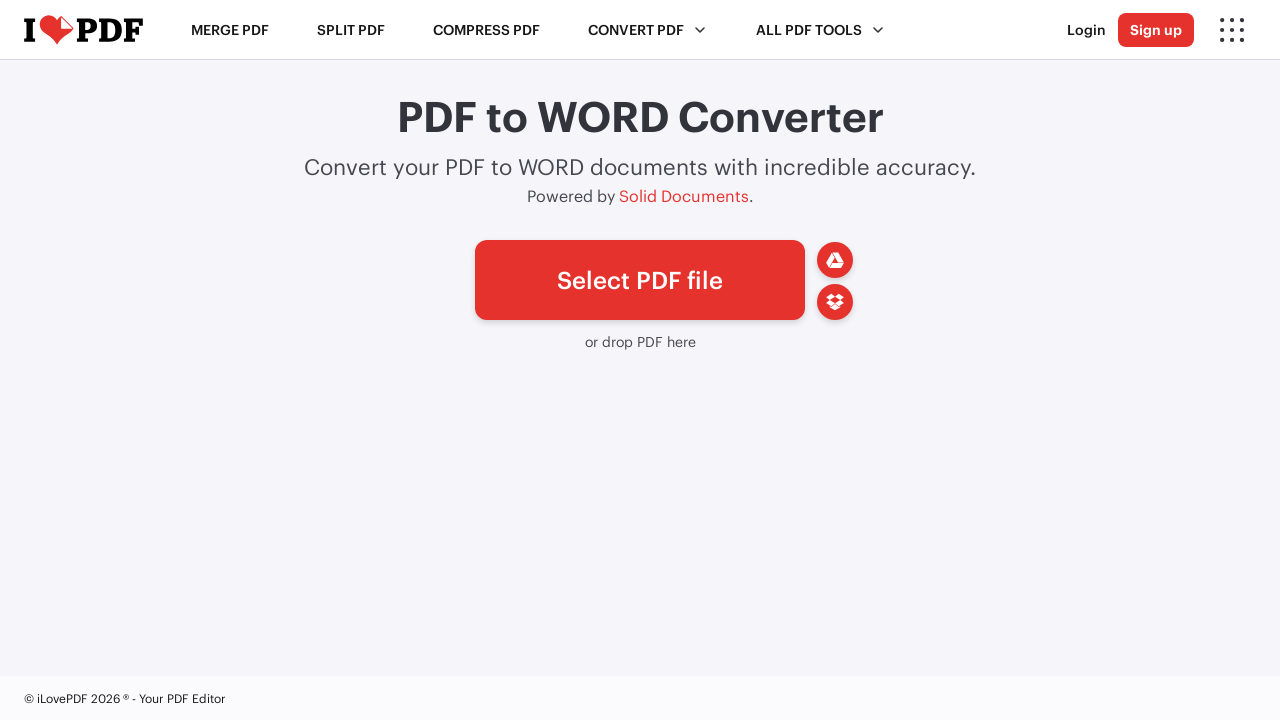

Uploaded test PDF file to the file input element
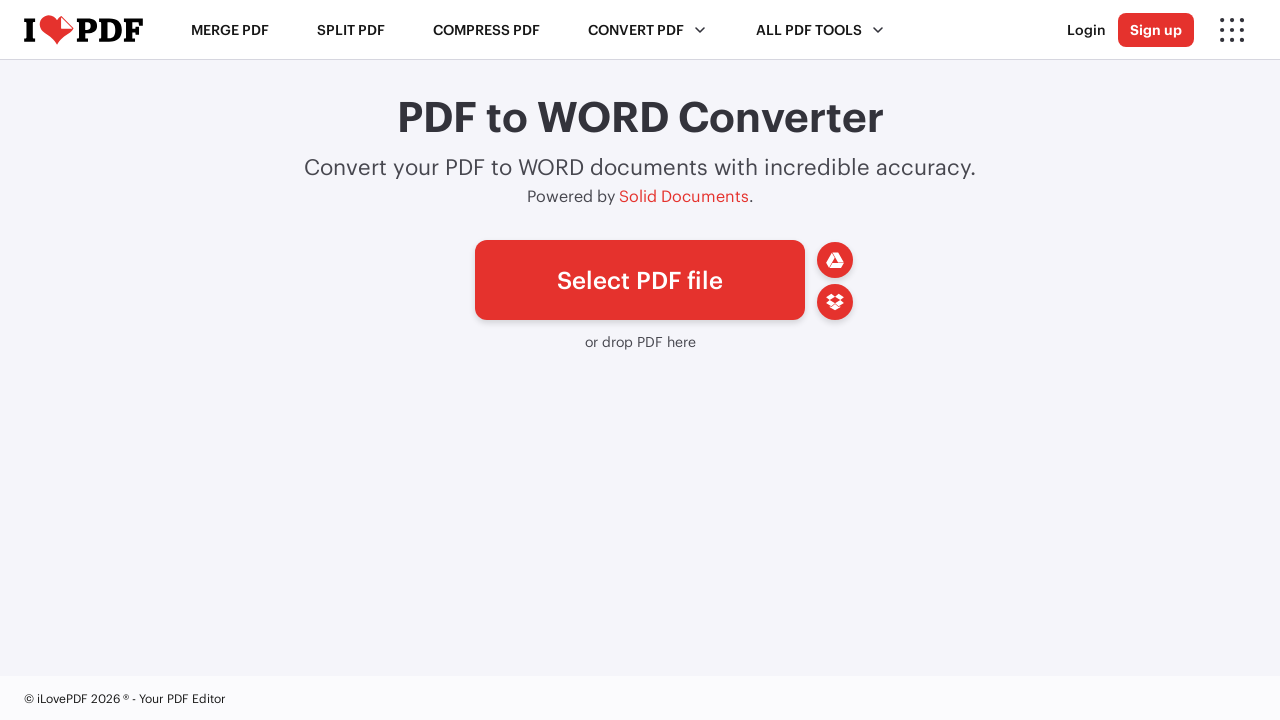

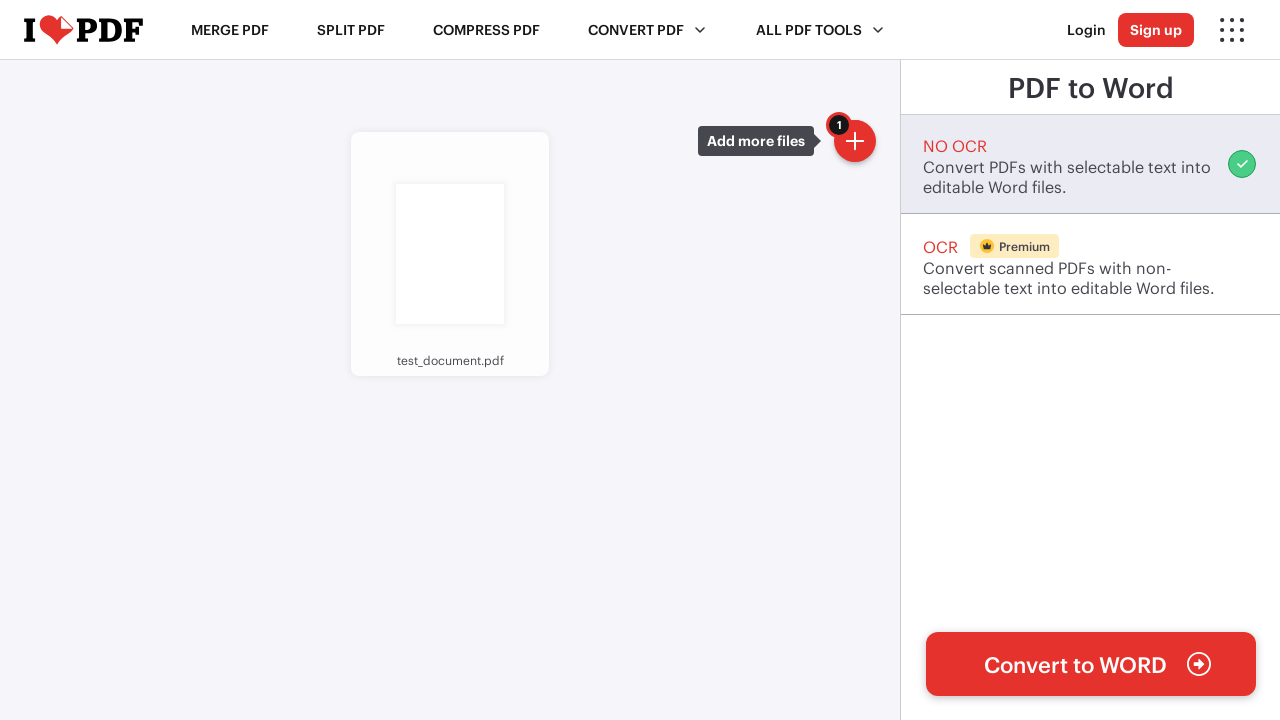